Navigates to the form page and retrieves the text content from the practice form wrapper

Starting URL: https://demoqa.com/automation-practice-form

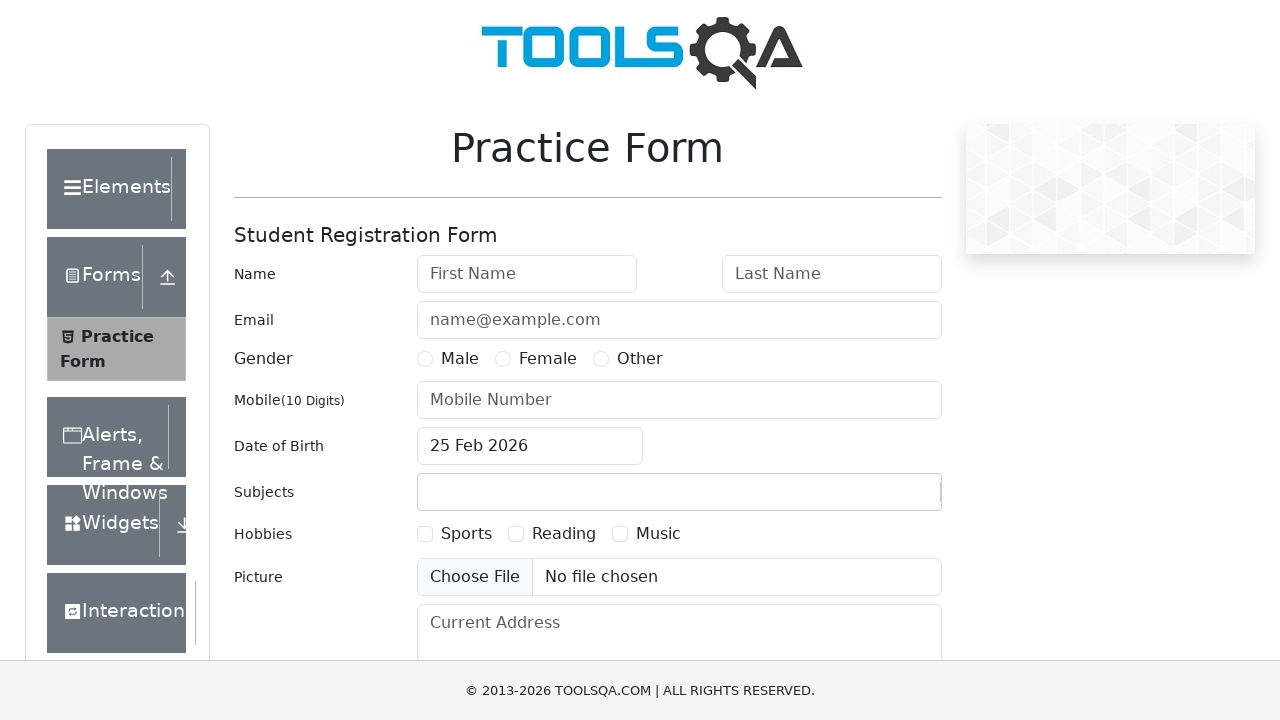

Navigated to automation practice form page
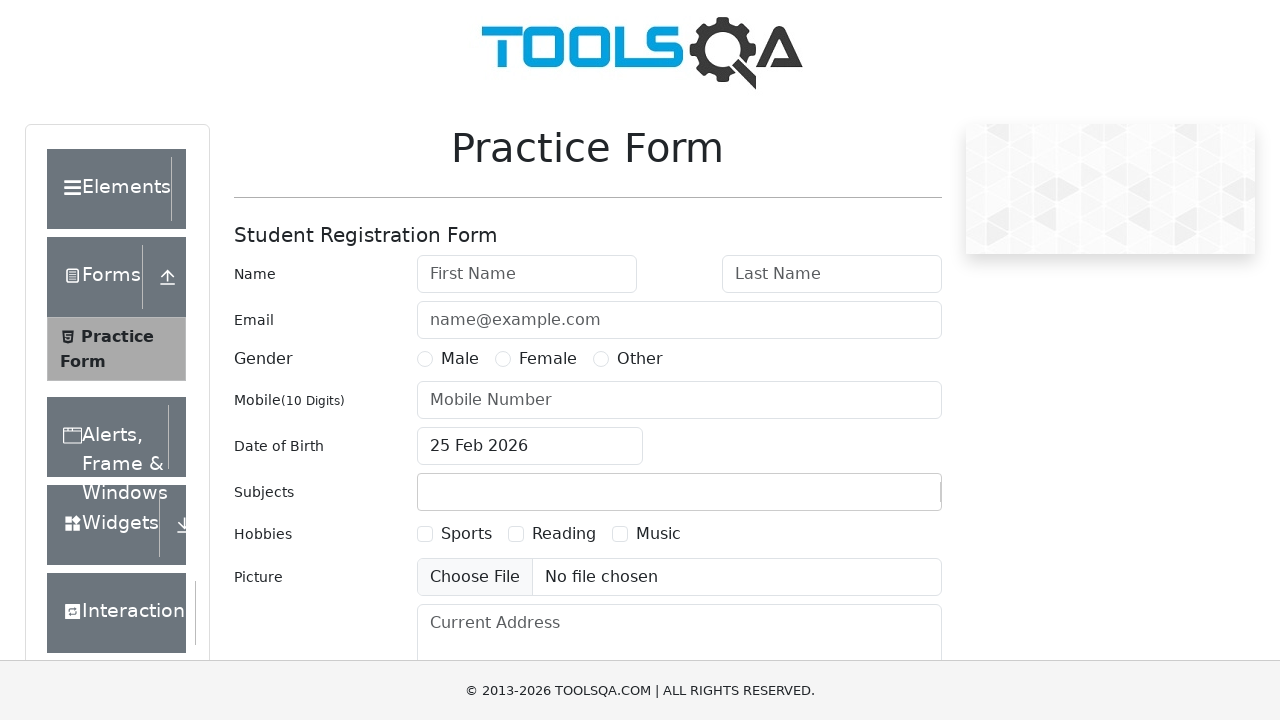

Retrieved text content from practice form wrapper
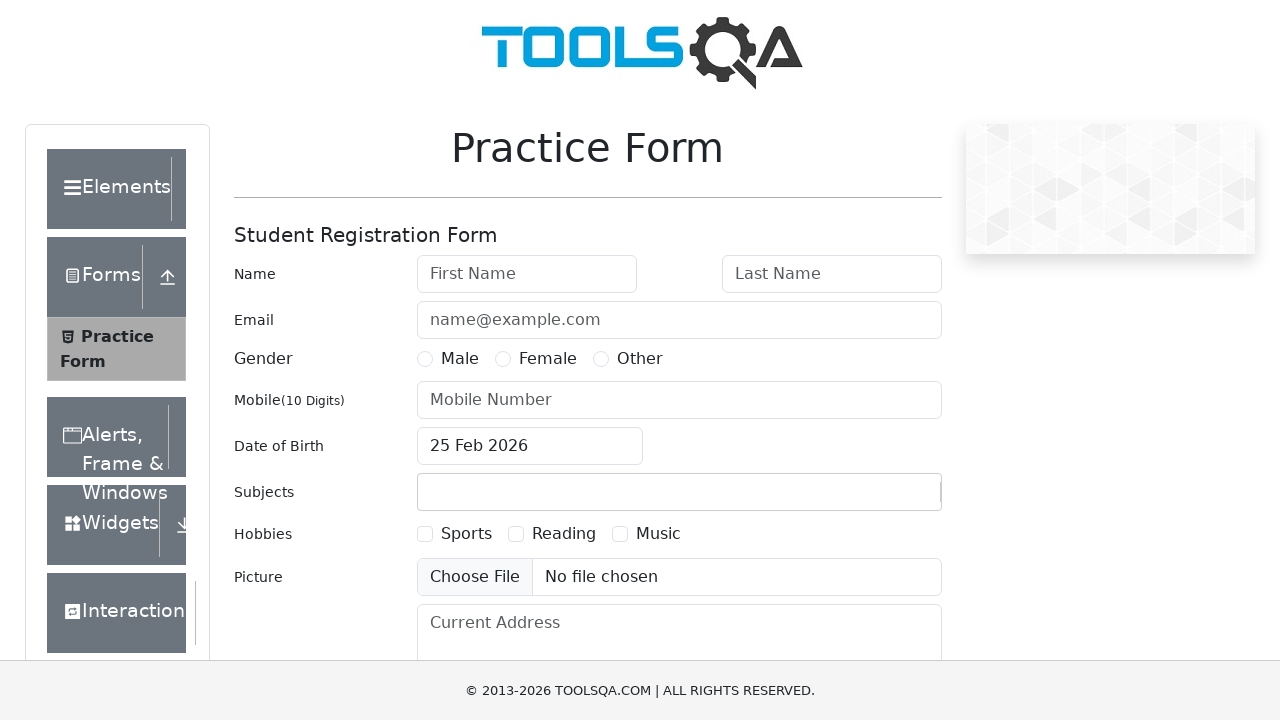

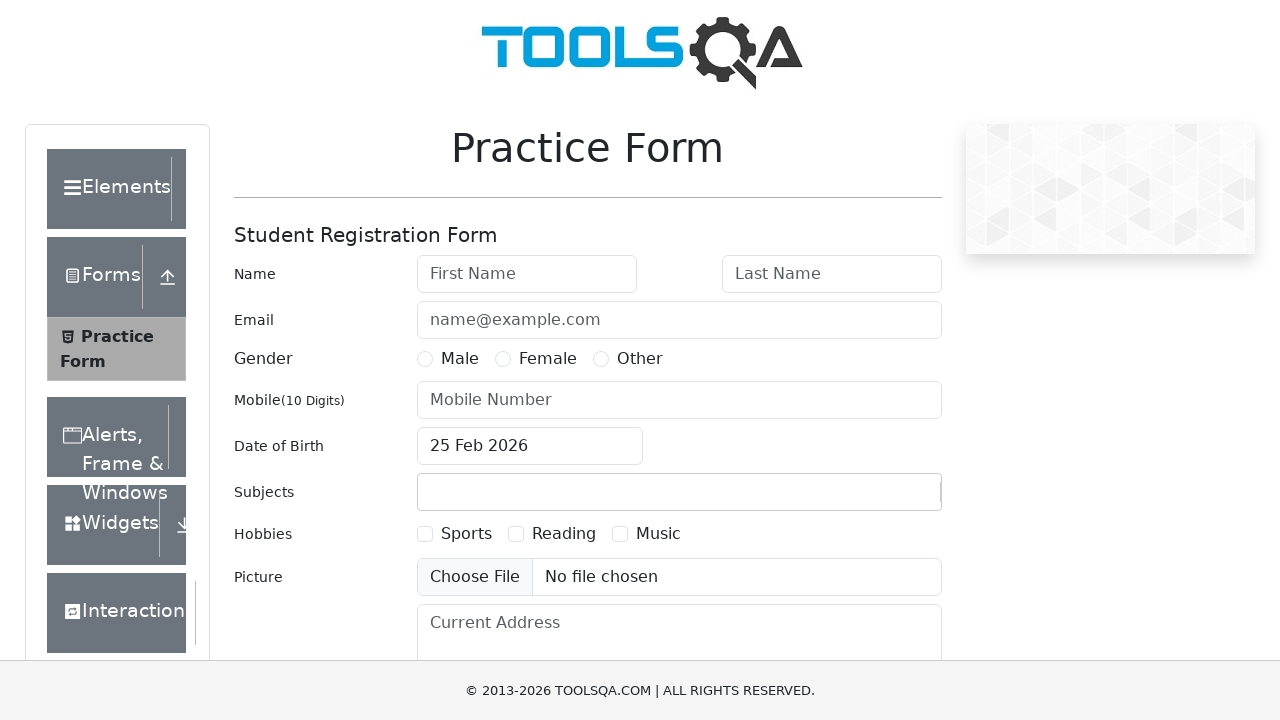